Navigates to the World Time Server page for Aruba and maximizes the browser window

Starting URL: https://www.worldtimeserver.com/current_time_in_AW.aspx

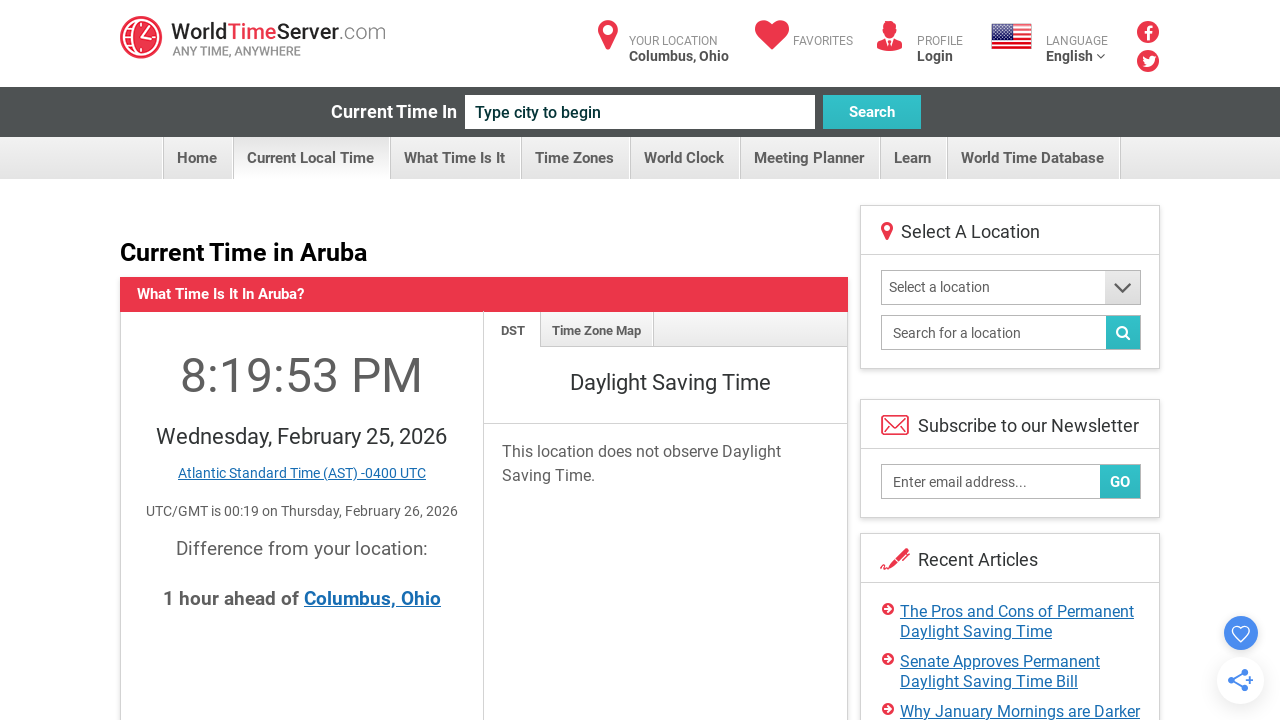

Set viewport size to 1920x1080 to maximize browser window
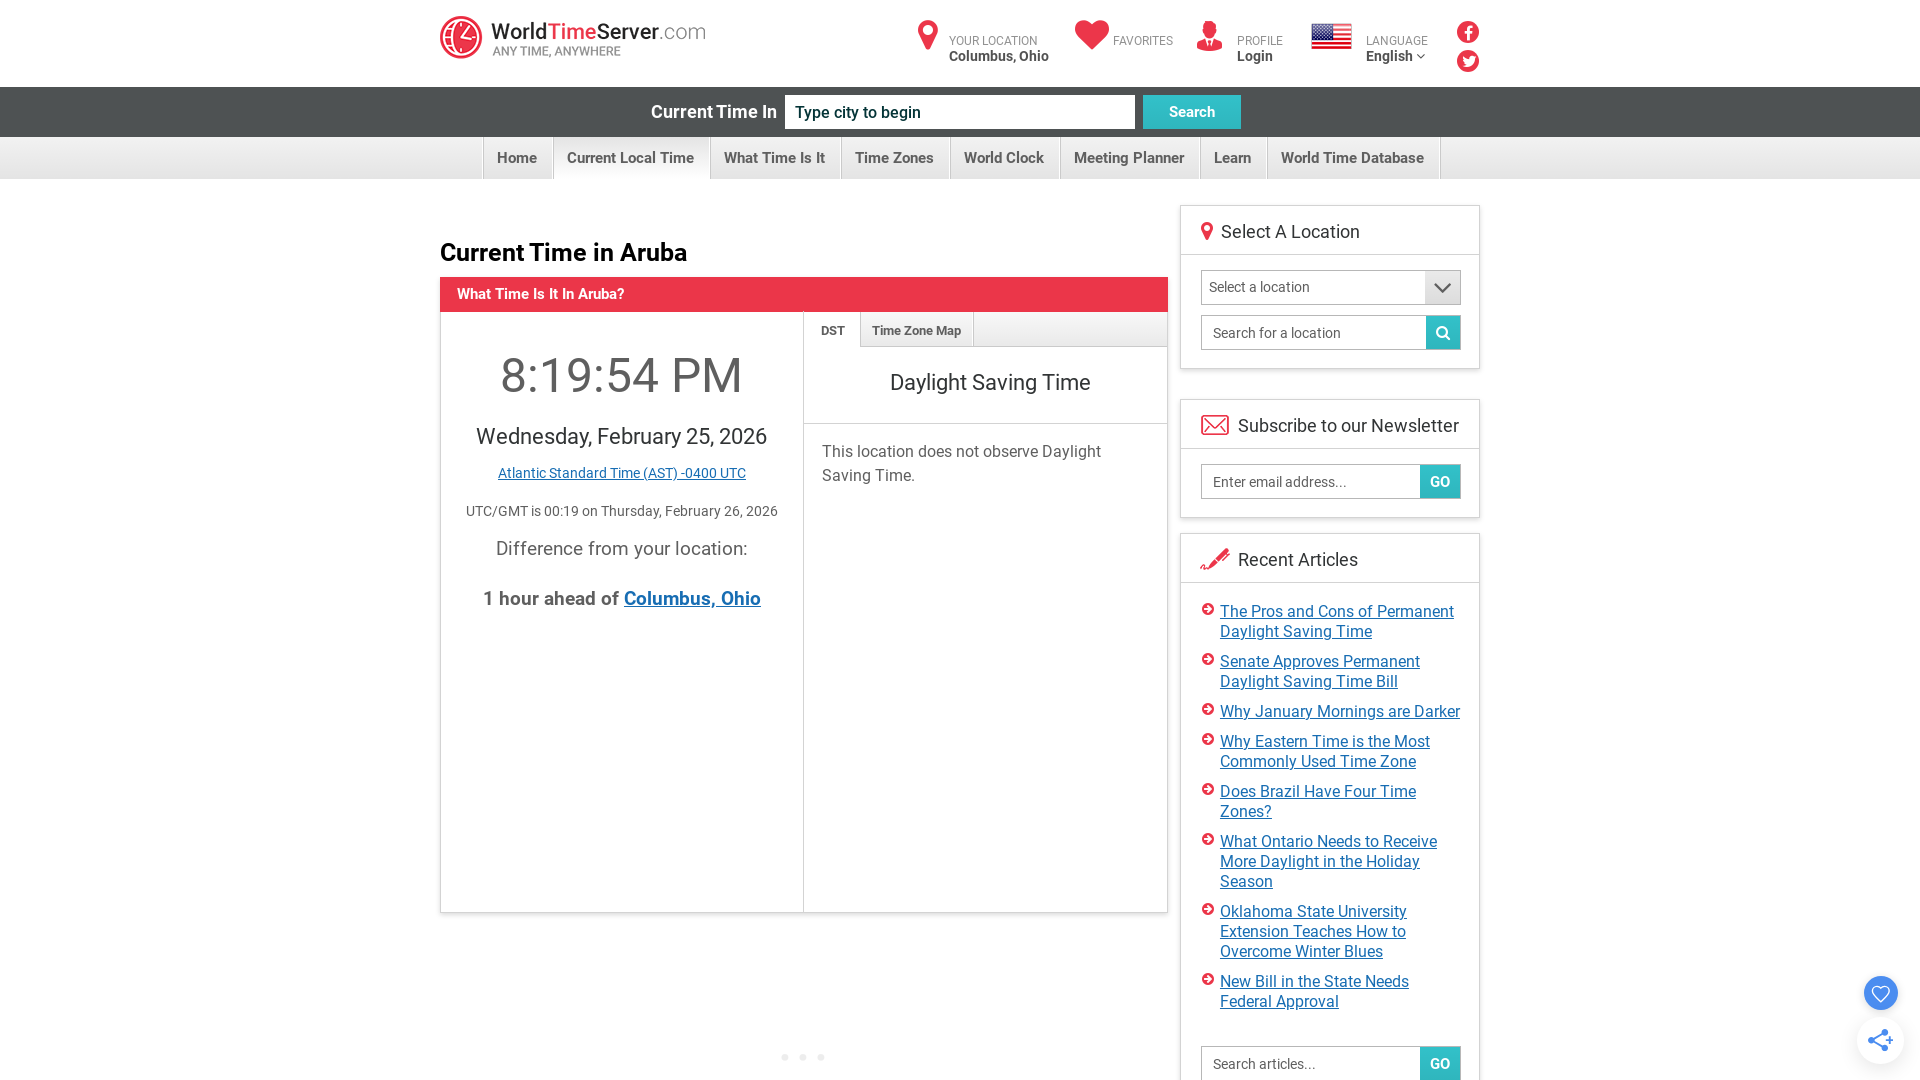

Waited for page to fully load (networkidle state)
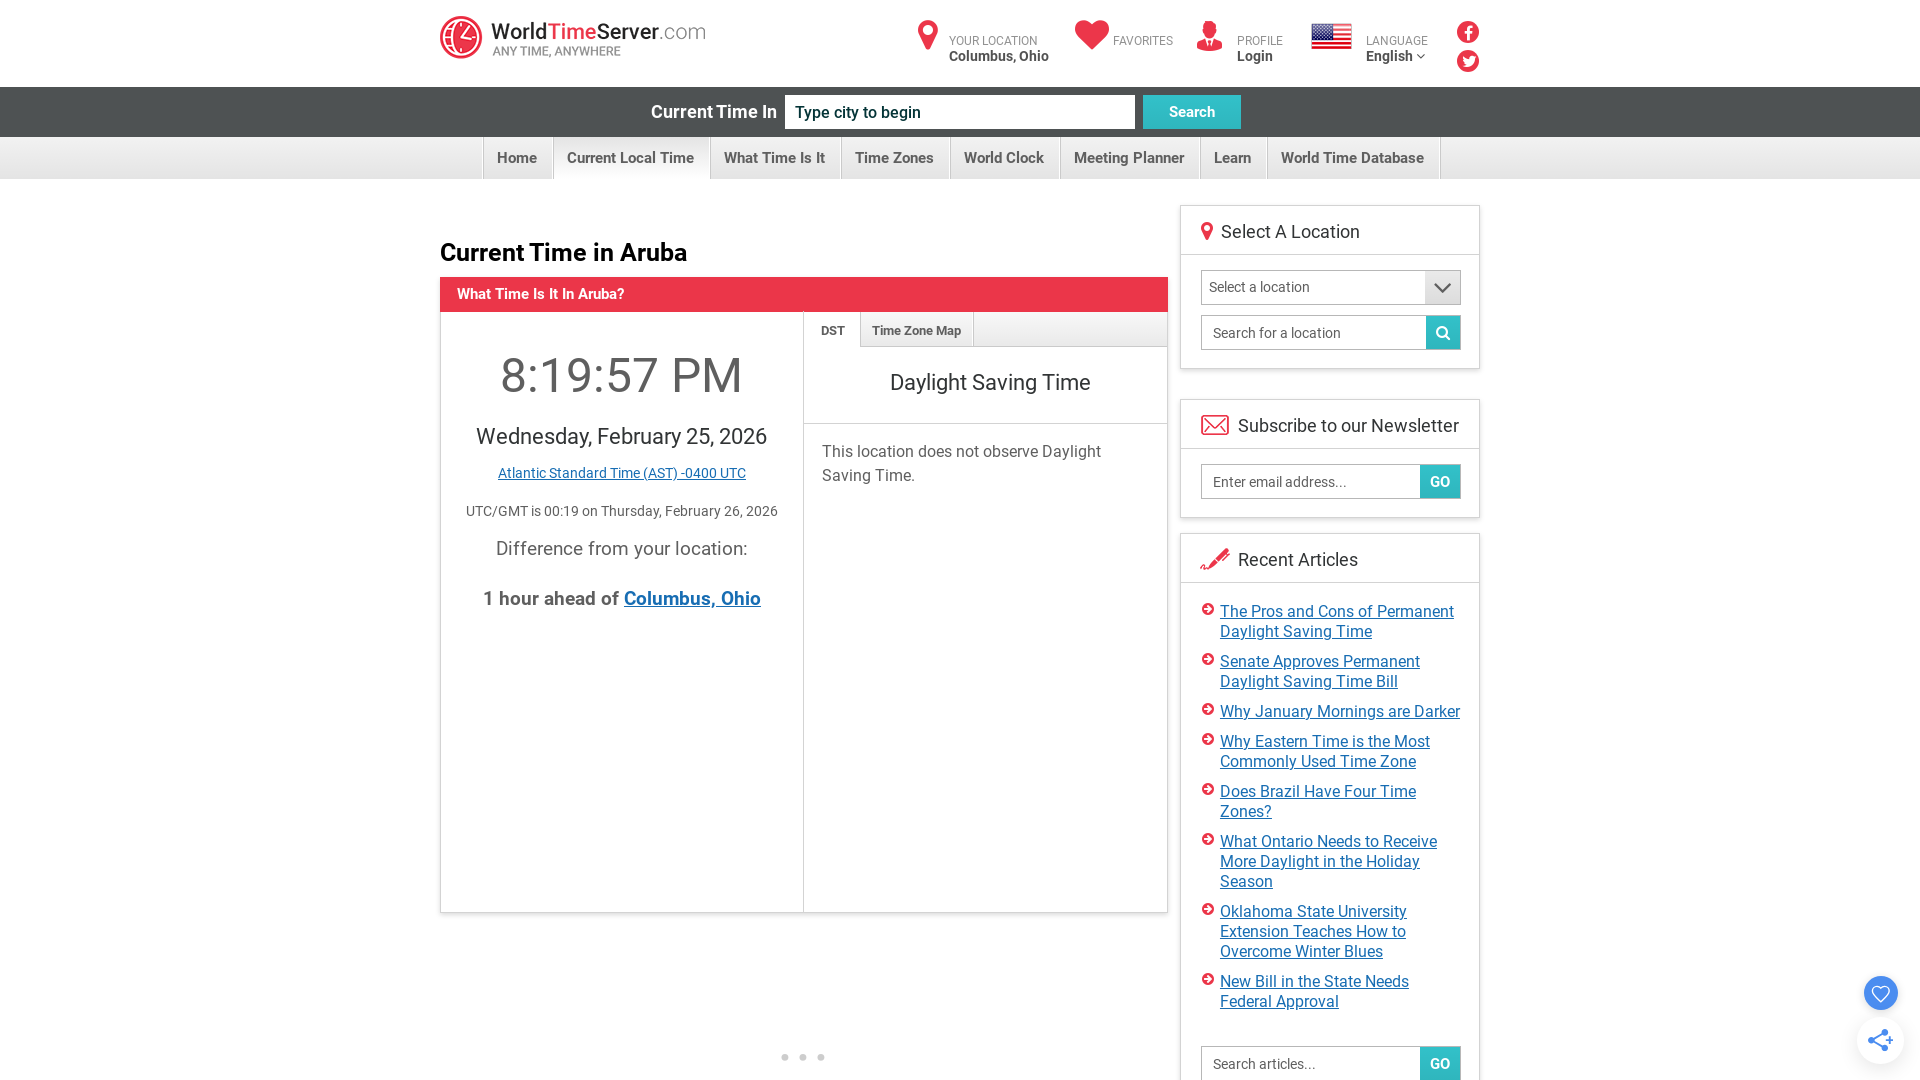

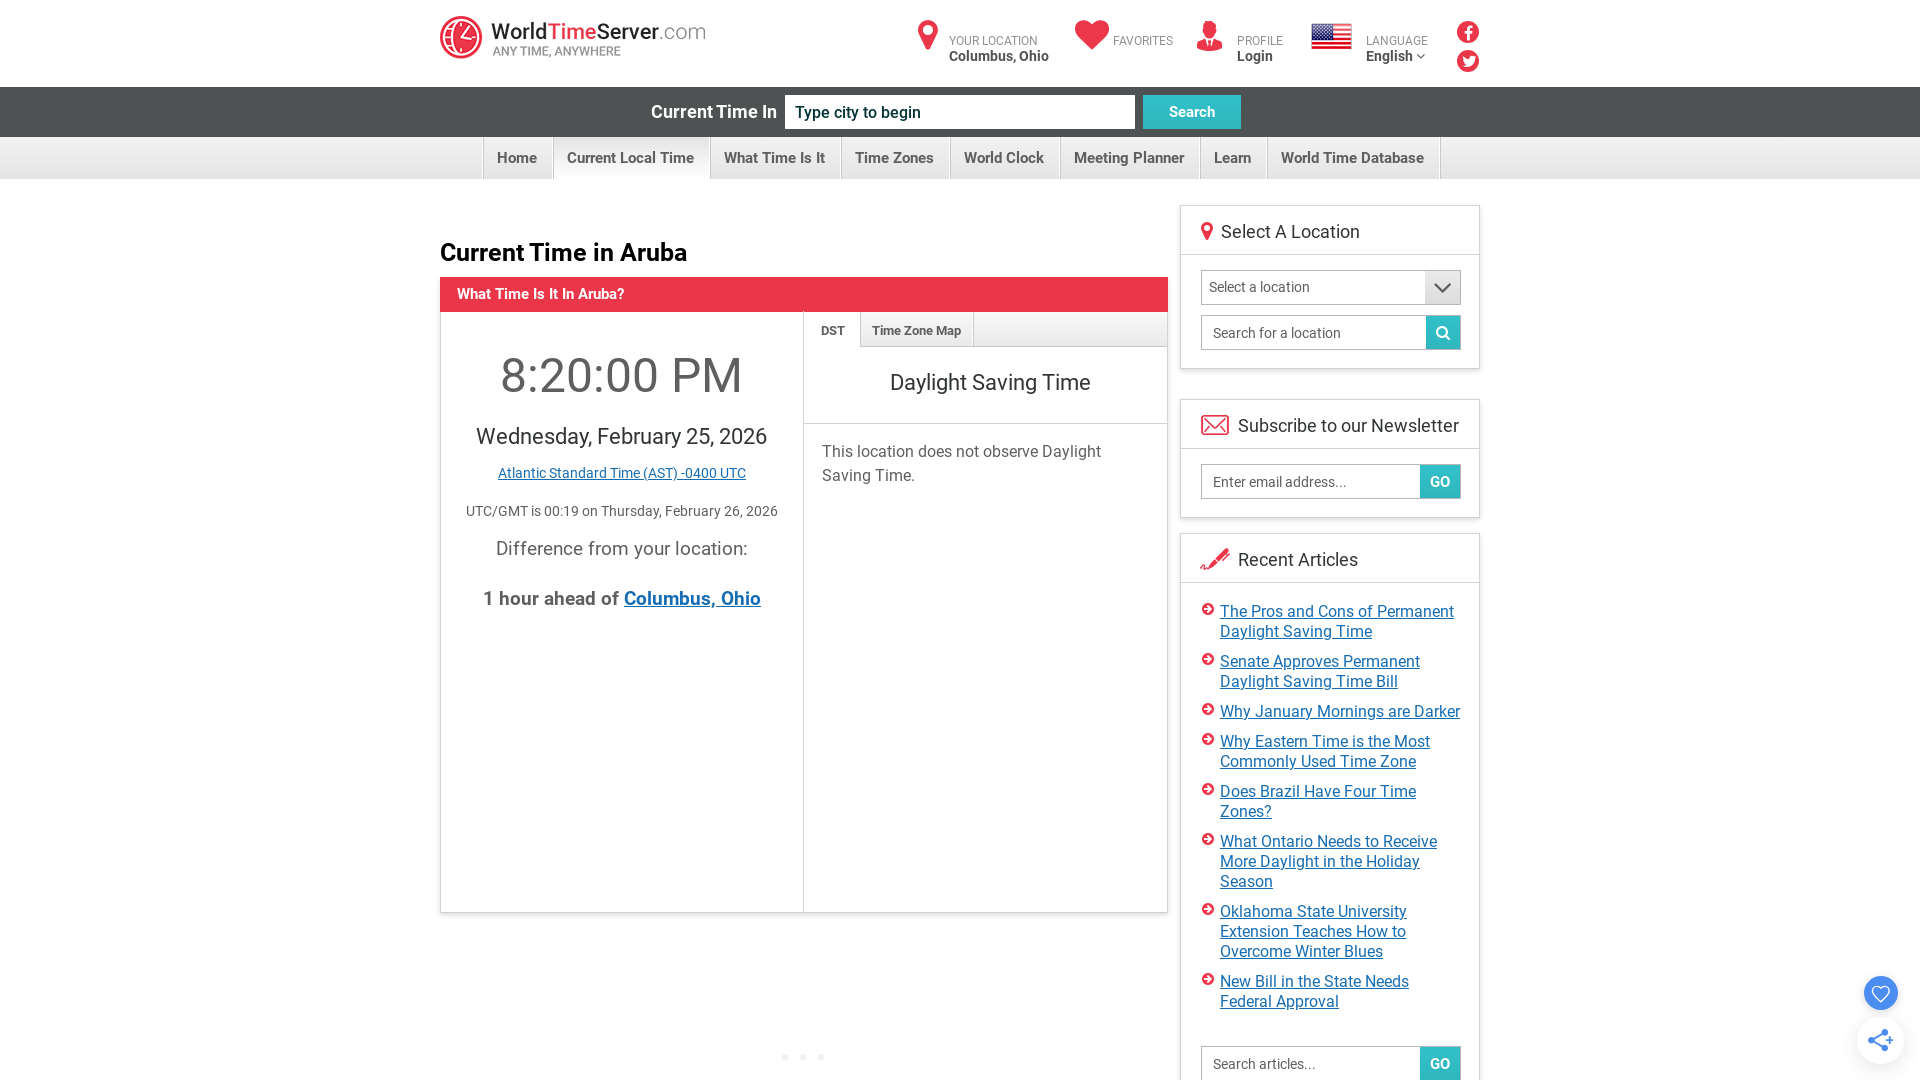